Tests JavaScript alert handling by clicking an alert button and accepting the alert dialog

Starting URL: https://formy-project.herokuapp.com/switch-window

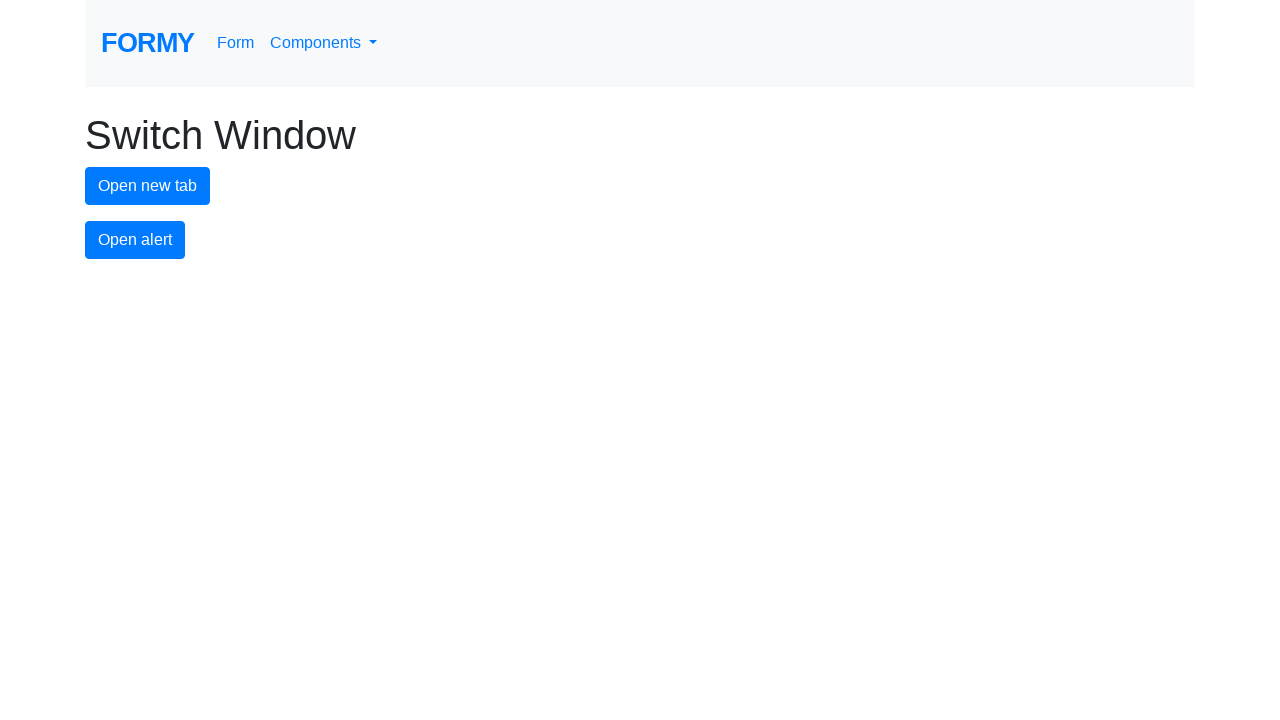

Verified page title contains 'Formy'
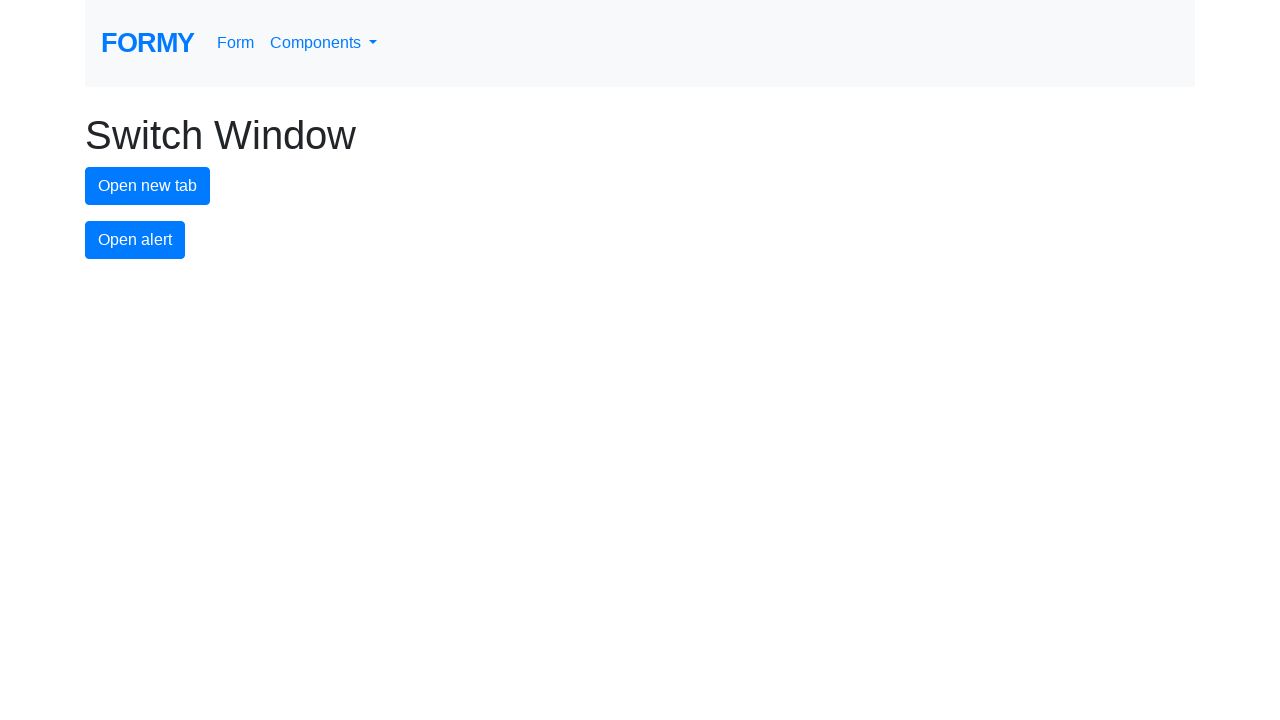

Clicked the alert button at (135, 240) on #alert-button
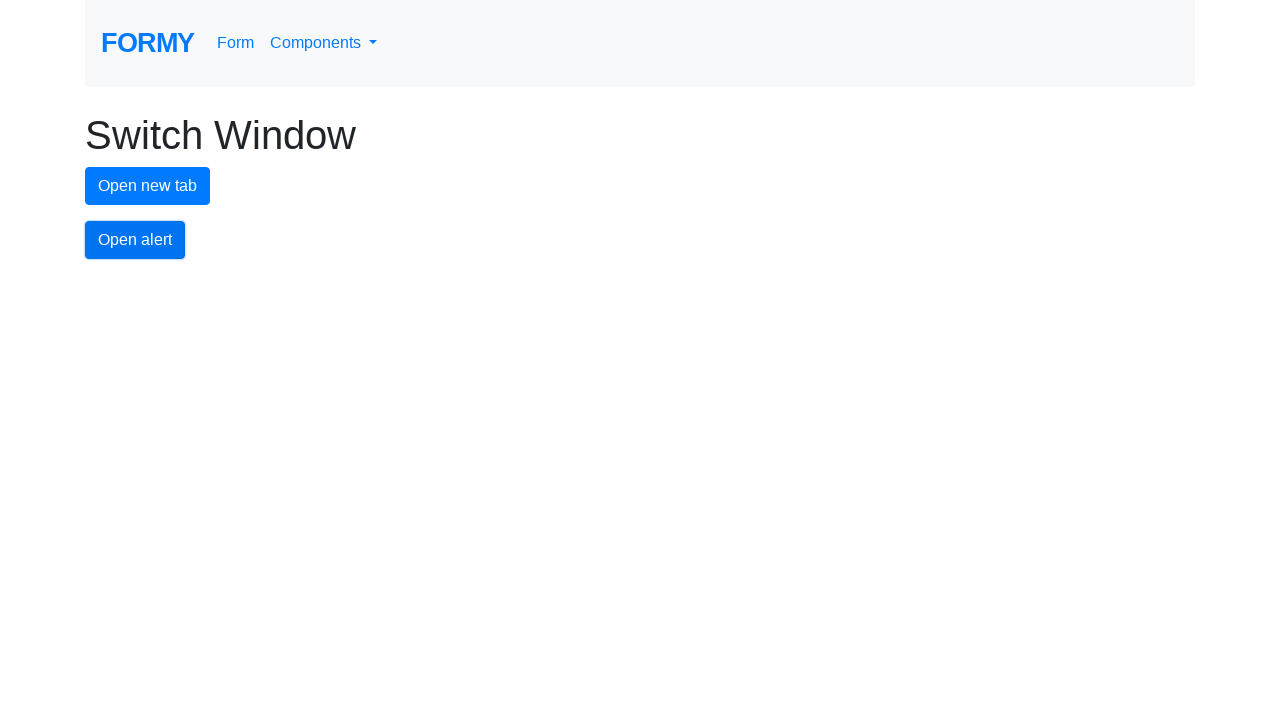

Set up dialog handler to accept alerts
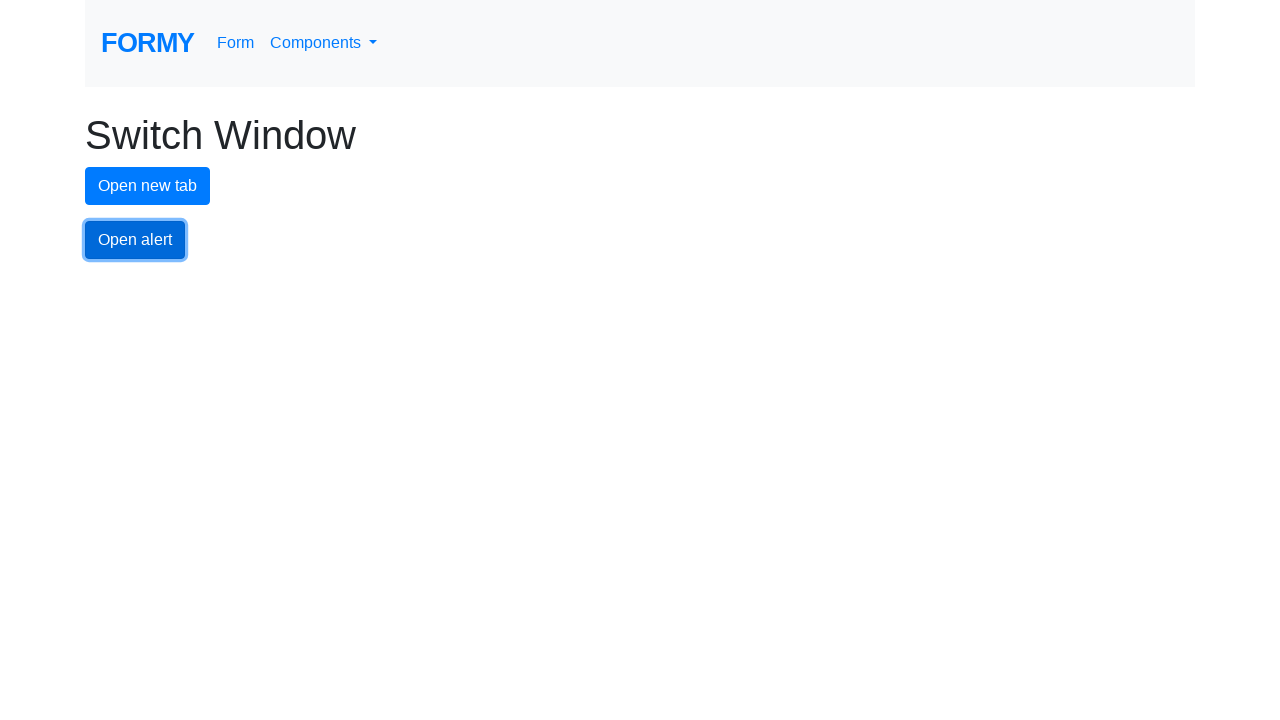

Verified URL is still on switch-window page after accepting alert
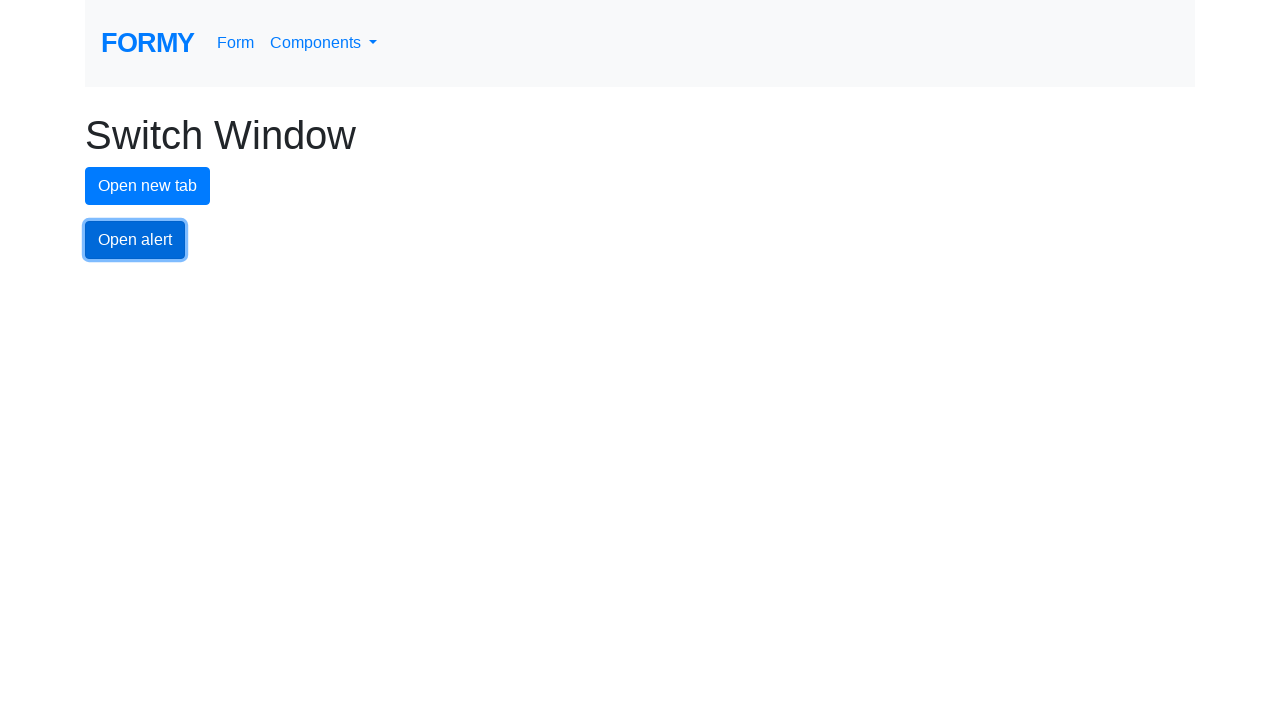

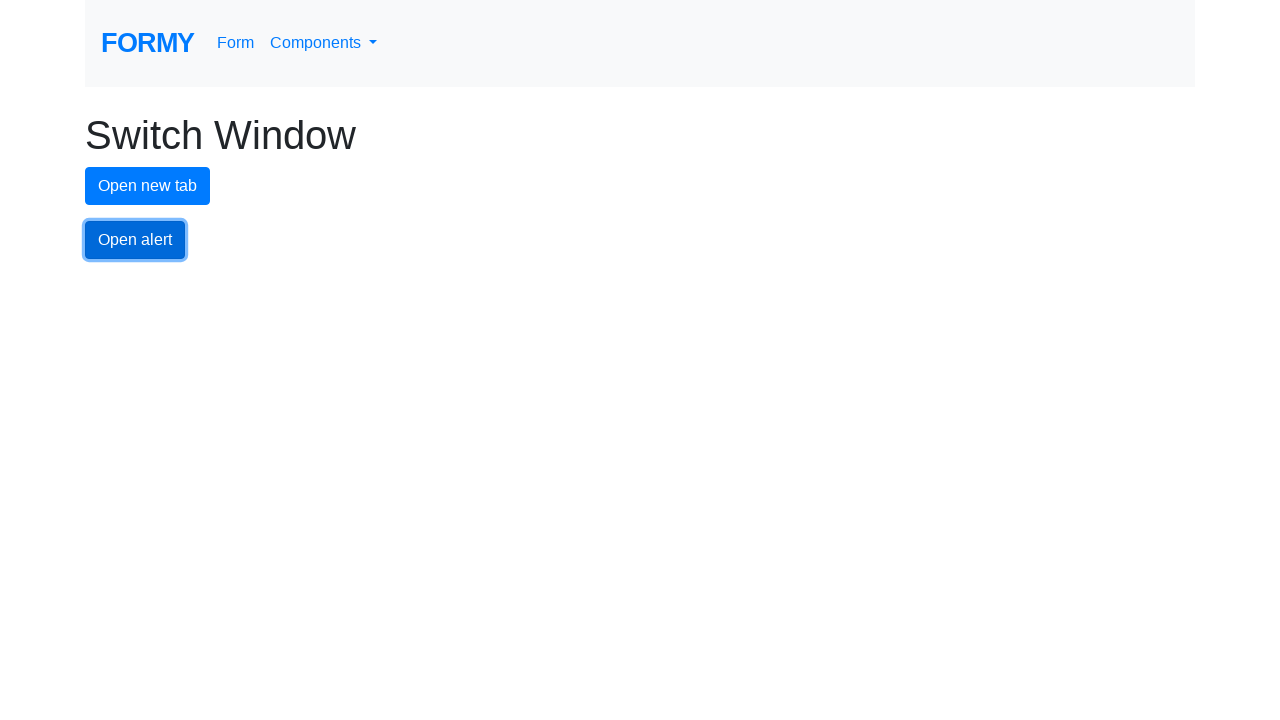